Tests responsive design by changing viewport sizes from desktop to tablet to mobile and verifying appropriate UI elements are visible at each breakpoint.

Starting URL: https://playwright.dev/

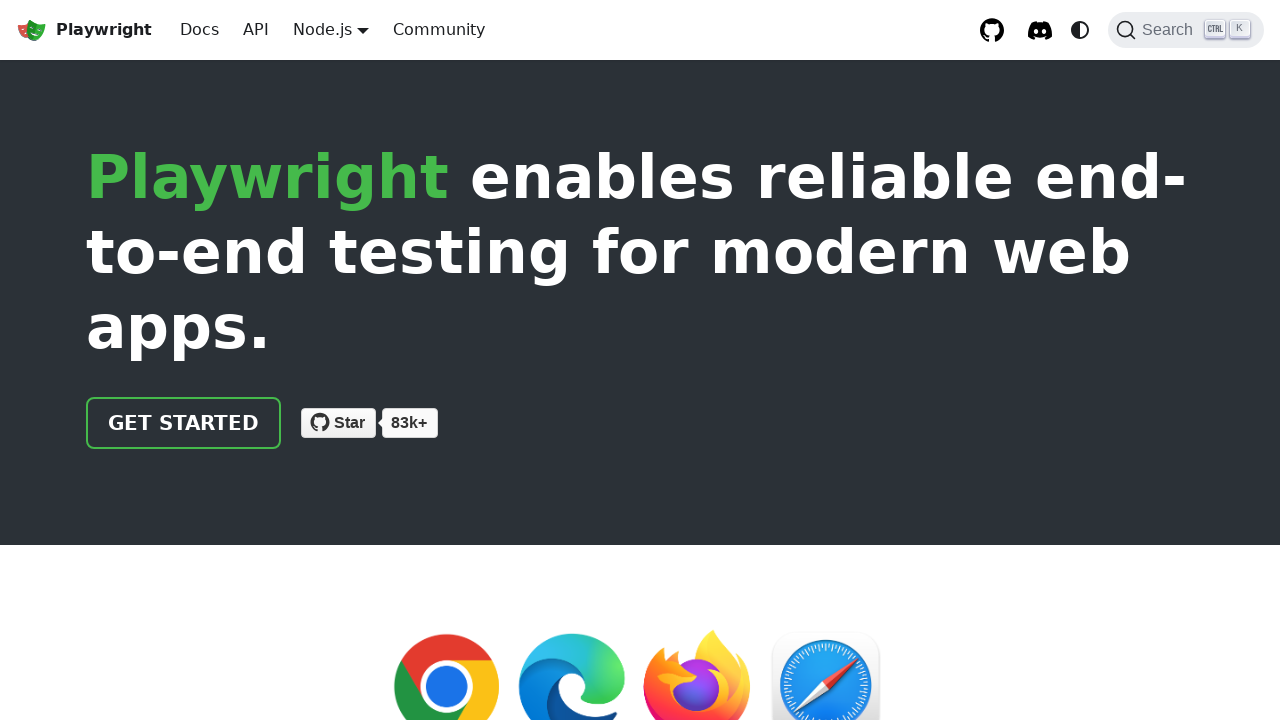

Set viewport to desktop size (1200x800)
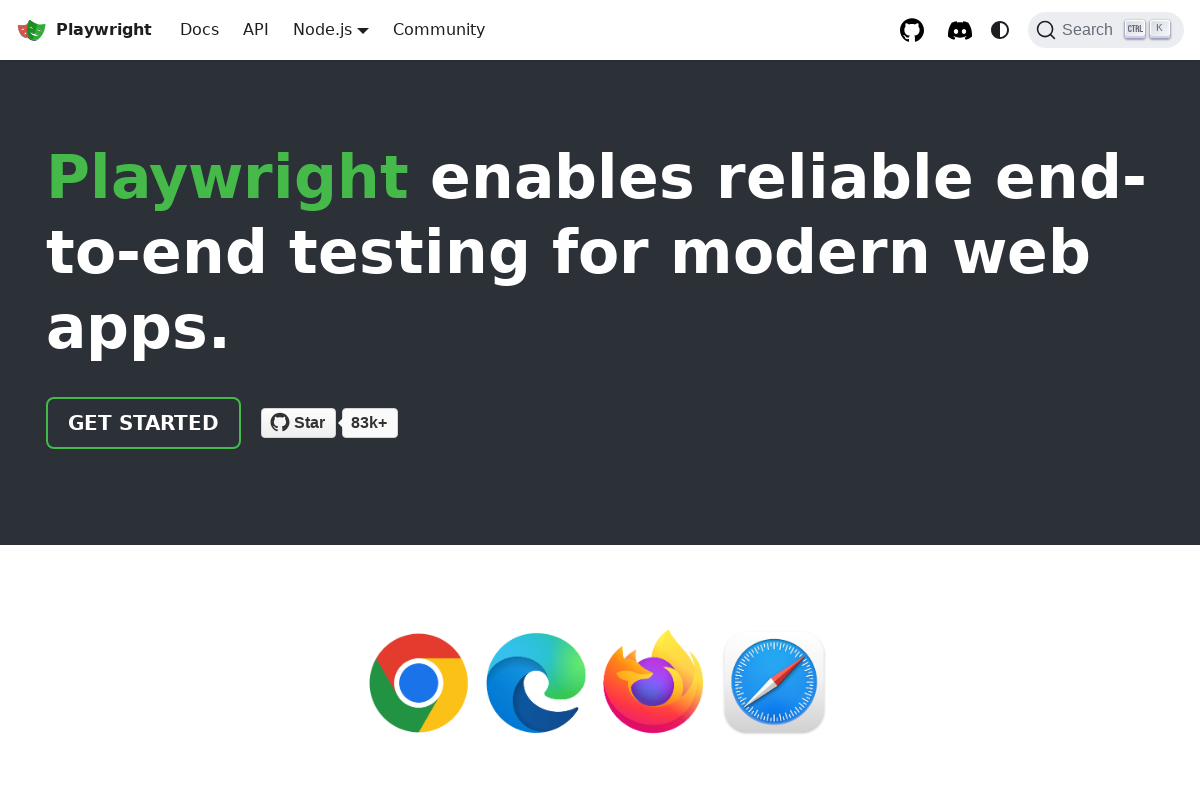

Desktop navbar element loaded
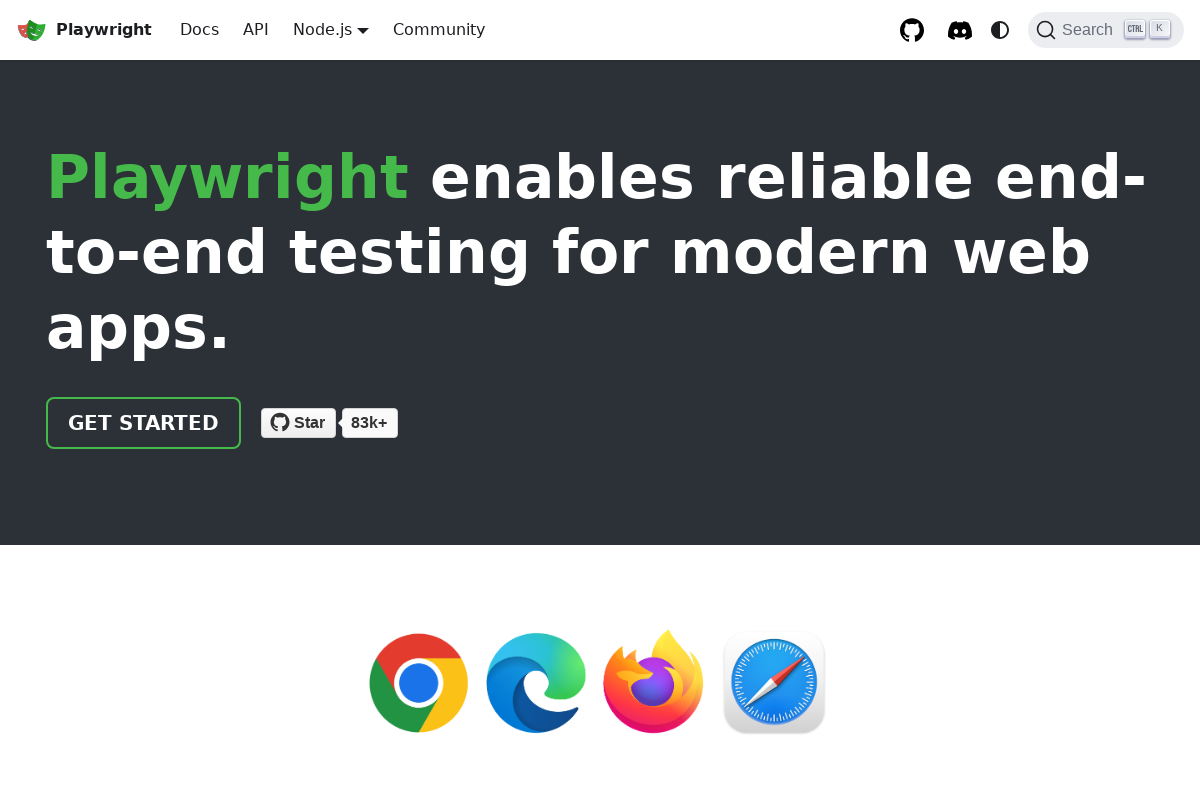

Set viewport to tablet size (768x1024)
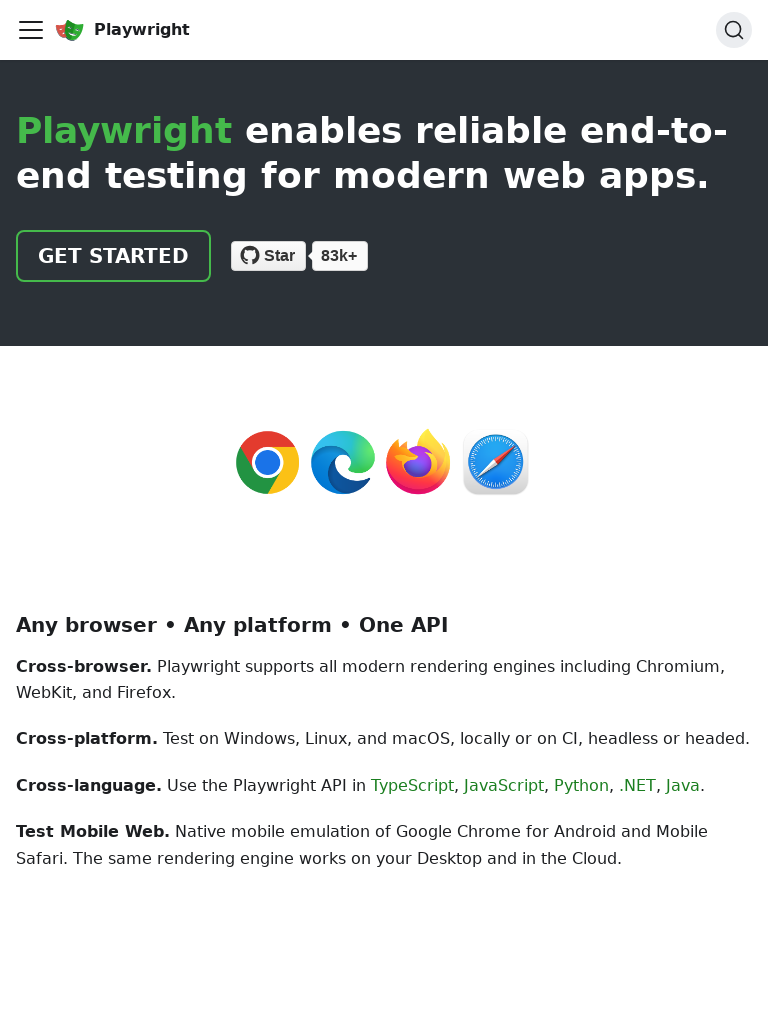

Waited for responsive design changes in tablet view
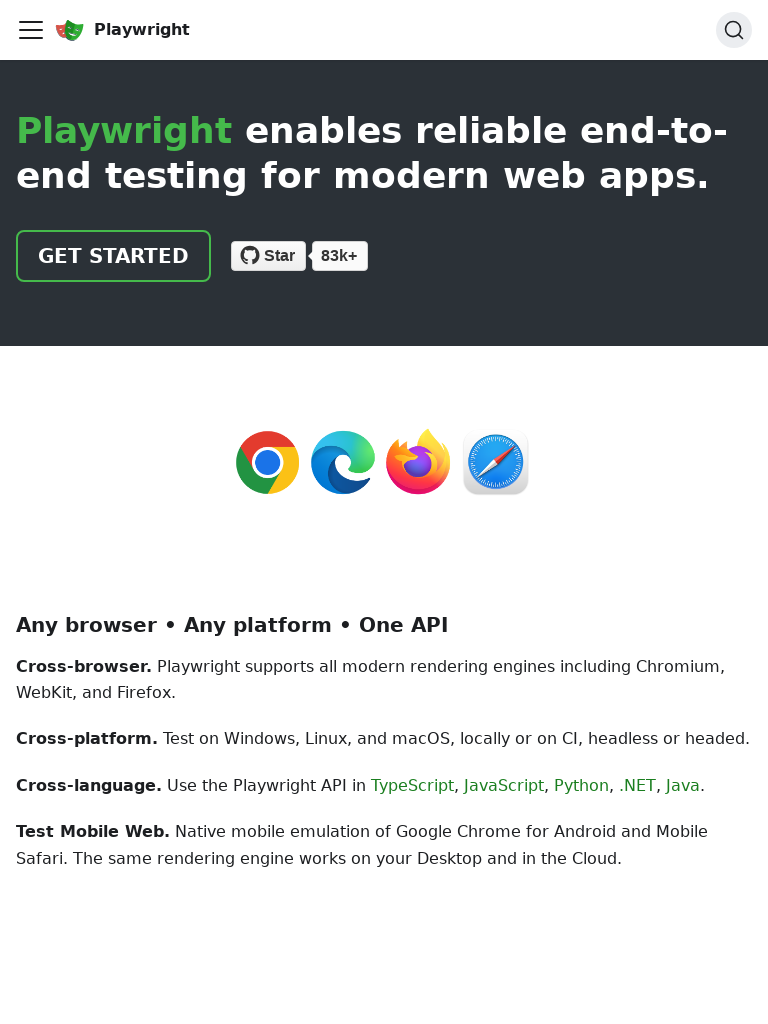

Set viewport to mobile size (375x667)
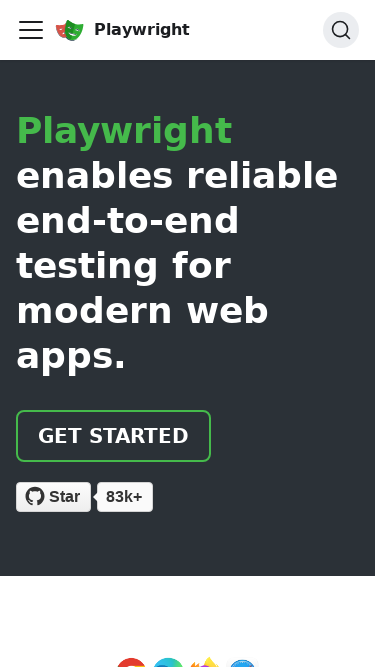

Waited for responsive design changes in mobile view
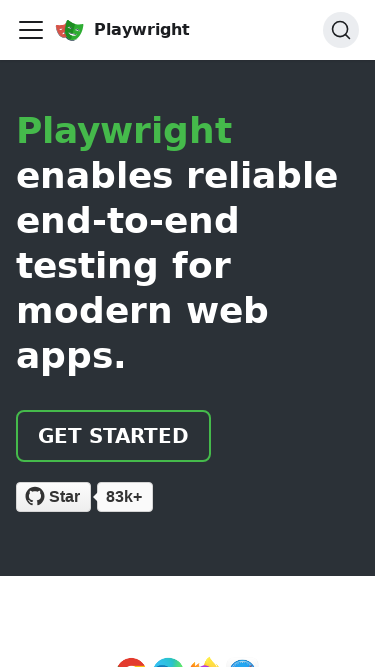

Mobile navigation toggle button is visible in mobile view
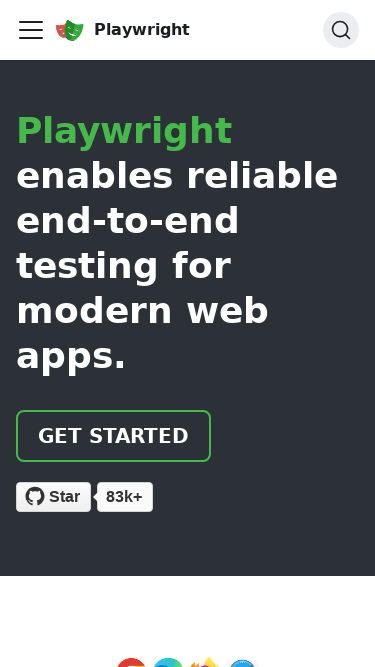

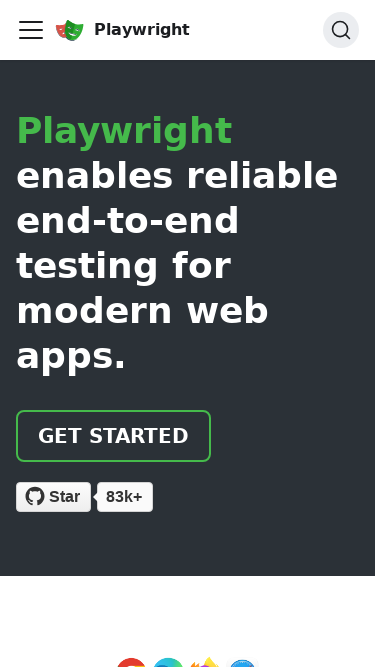